Navigates to the Weight Watchers homepage and verifies the page loads by checking the page title.

Starting URL: https://www.weightwatchers.com/us/

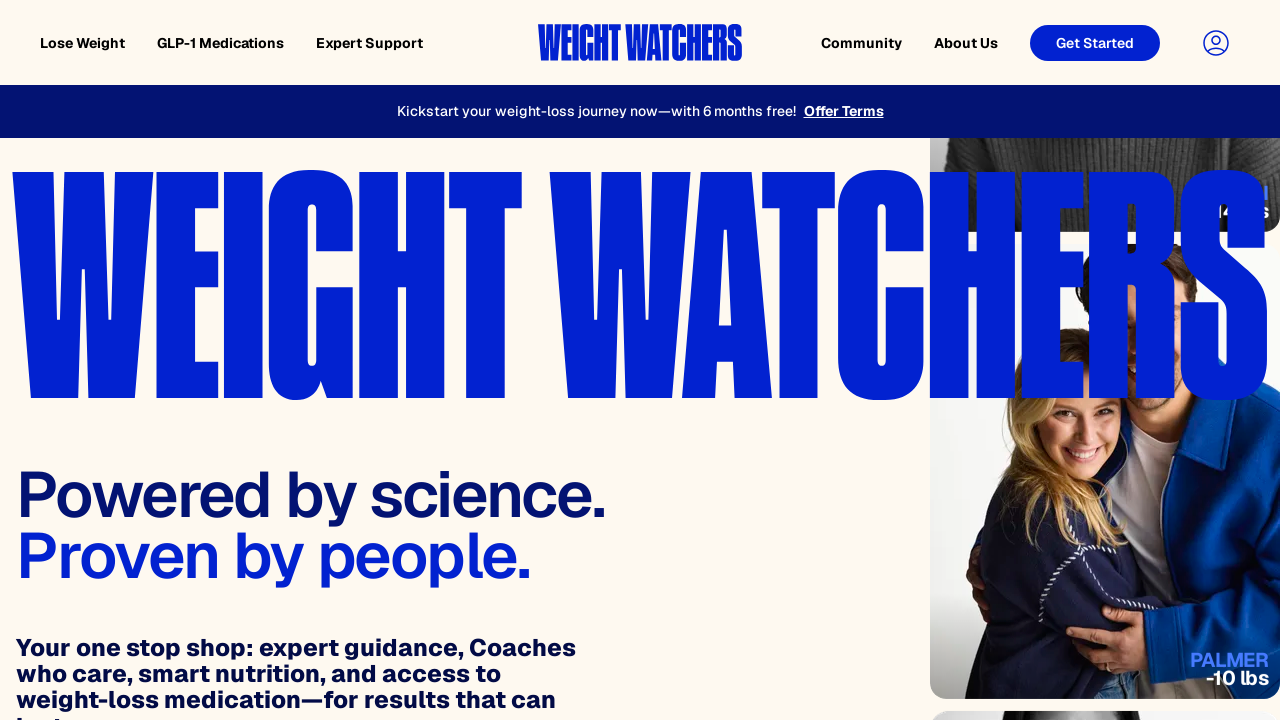

Waited for page to fully load (domcontentloaded state)
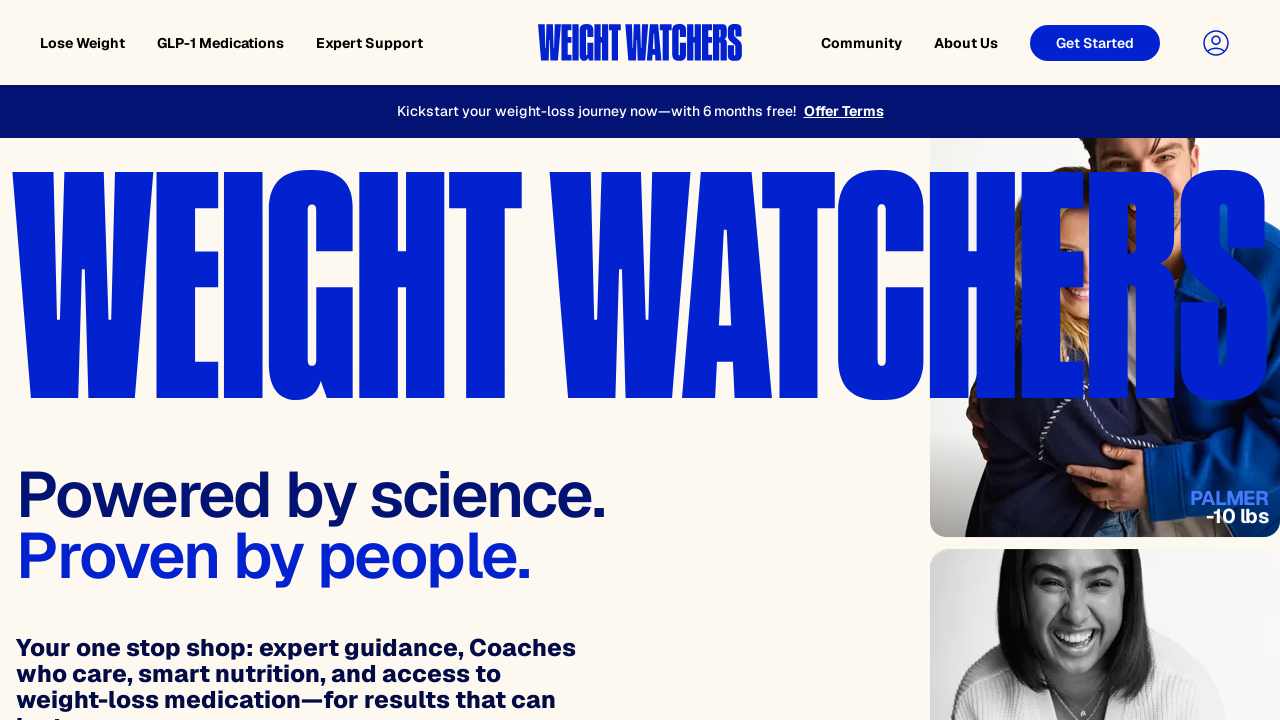

Retrieved page title: Weight-Loss Program: Lose Weight. Gain Health | WeightWatchers
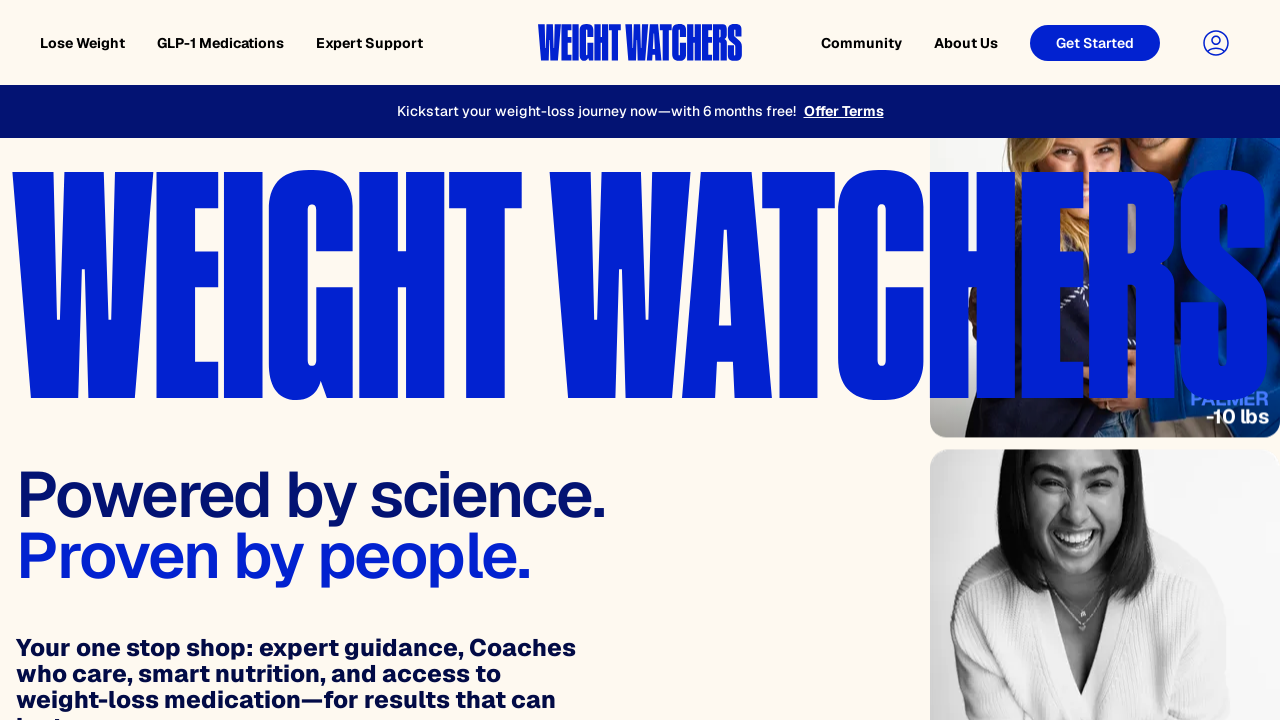

Verified page title contains 'Weight' or 'WeightWatchers'
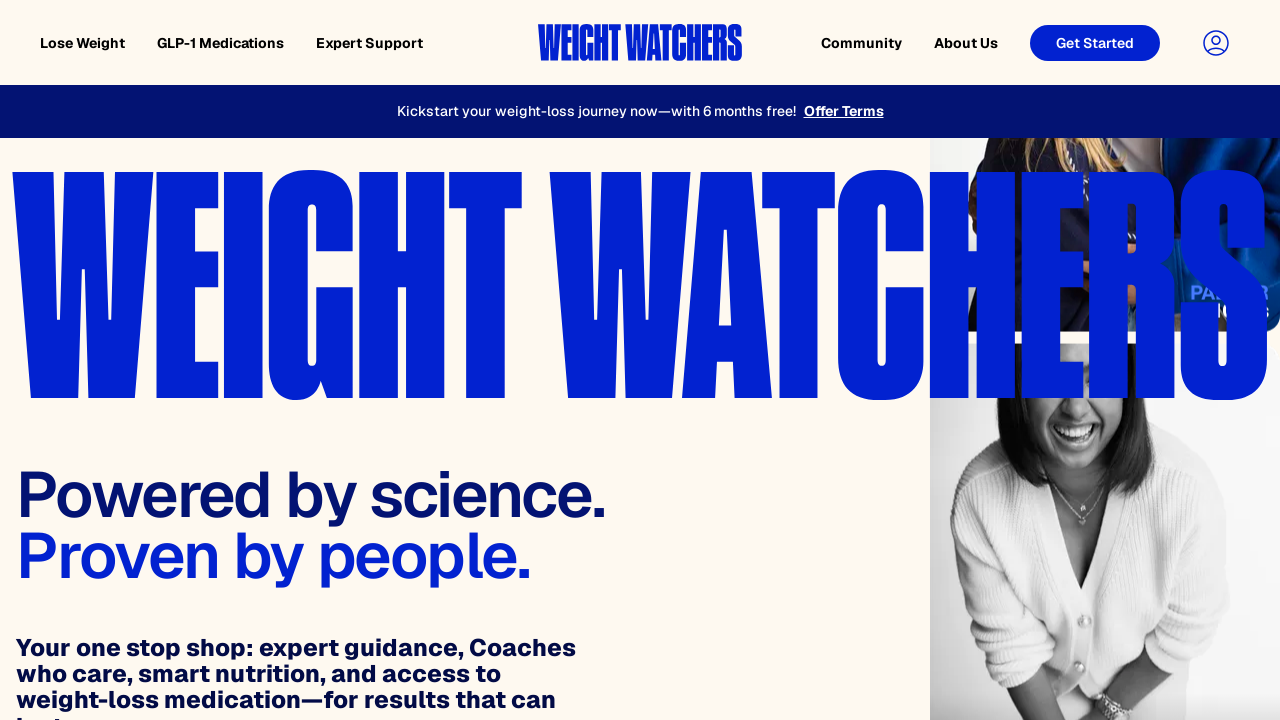

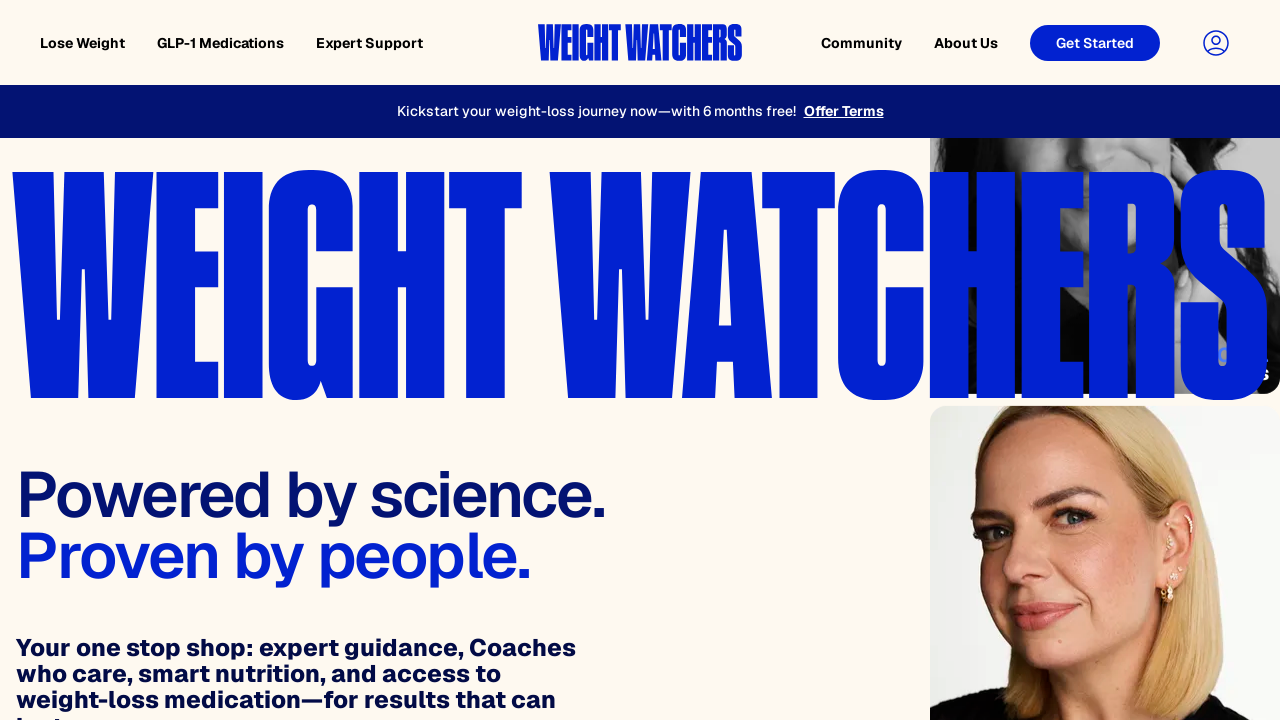